Tests drag and drop functionality by dragging an element and dropping it onto a target area on jQuery UI demo page

Starting URL: https://jqueryui.com/droppable/

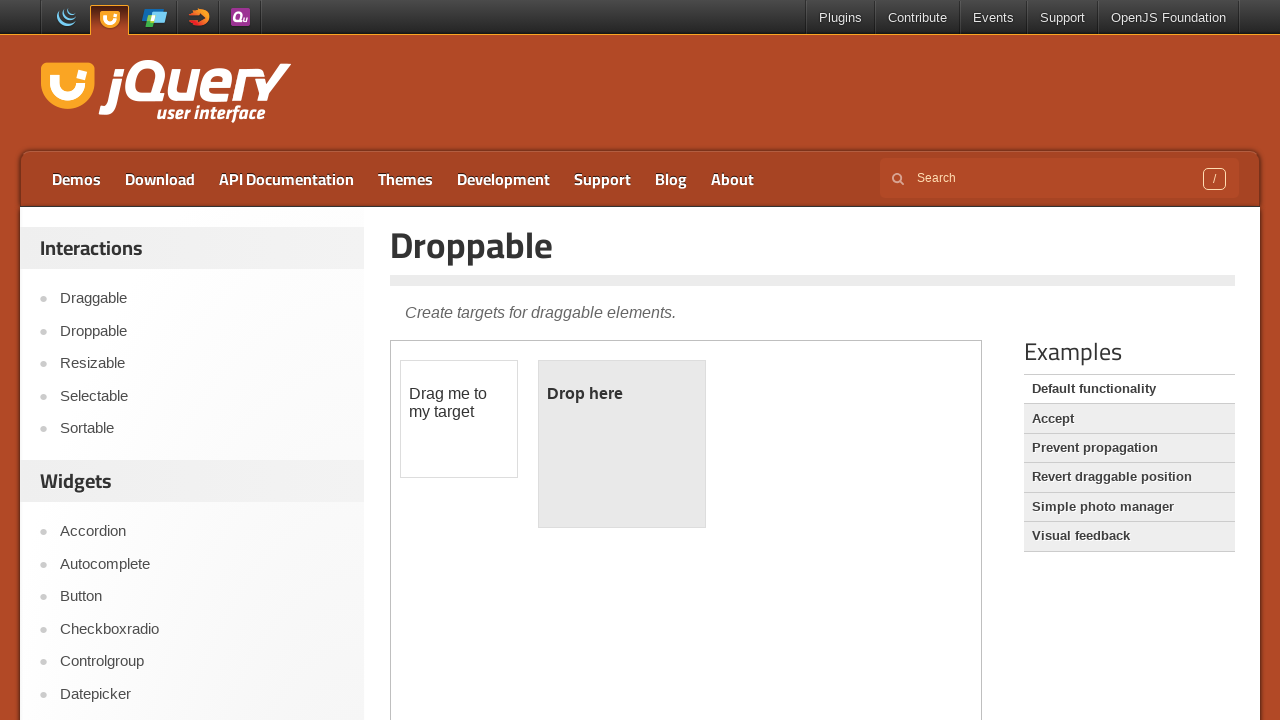

Located iframe containing the drag and drop demo
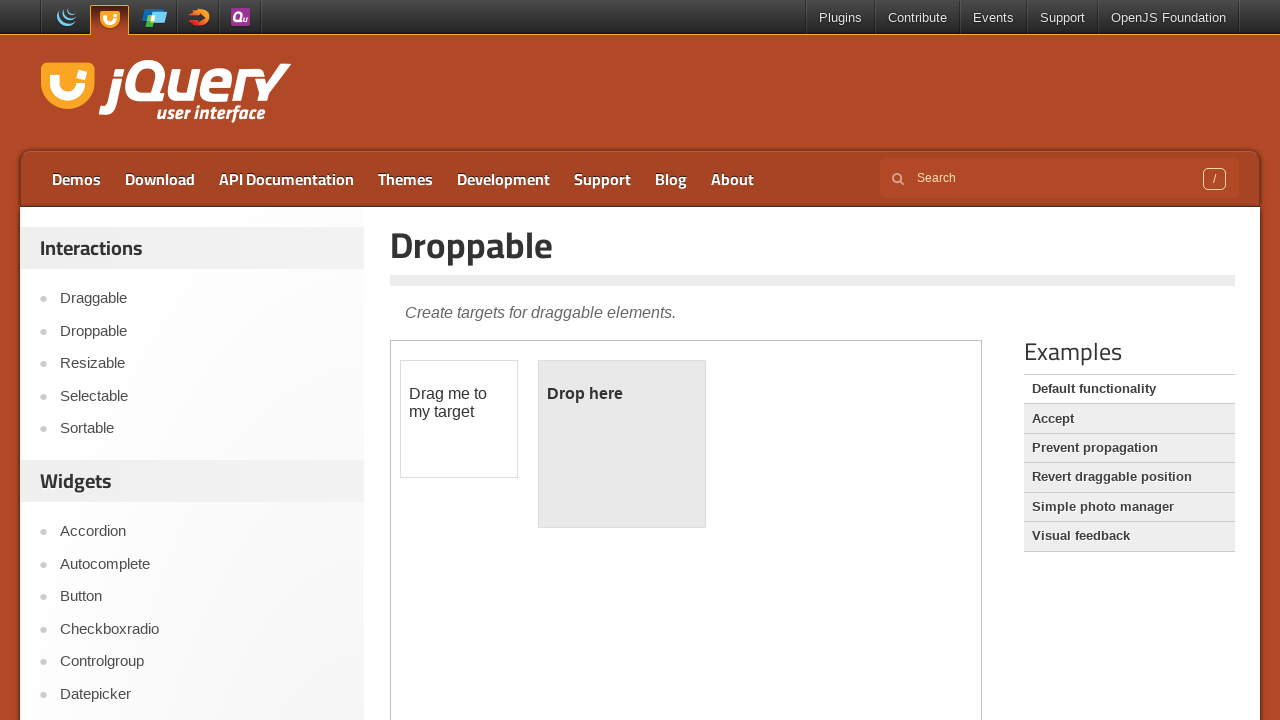

Located draggable element
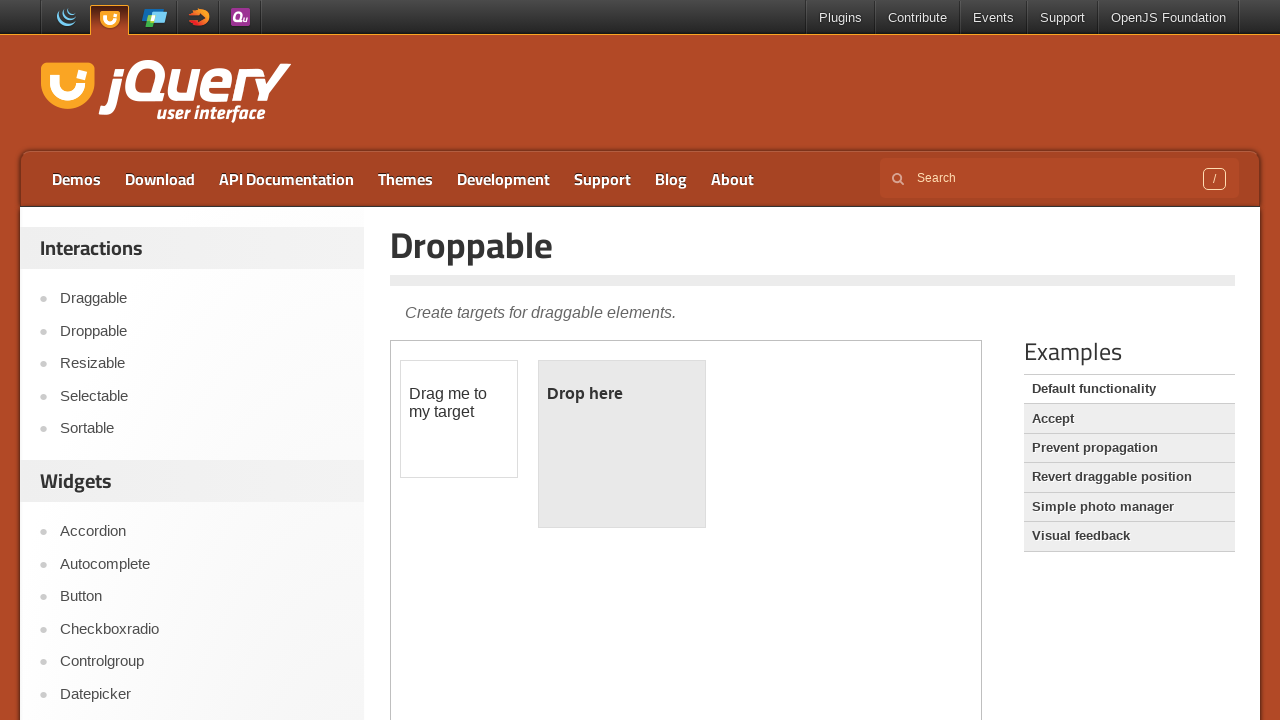

Located droppable target area
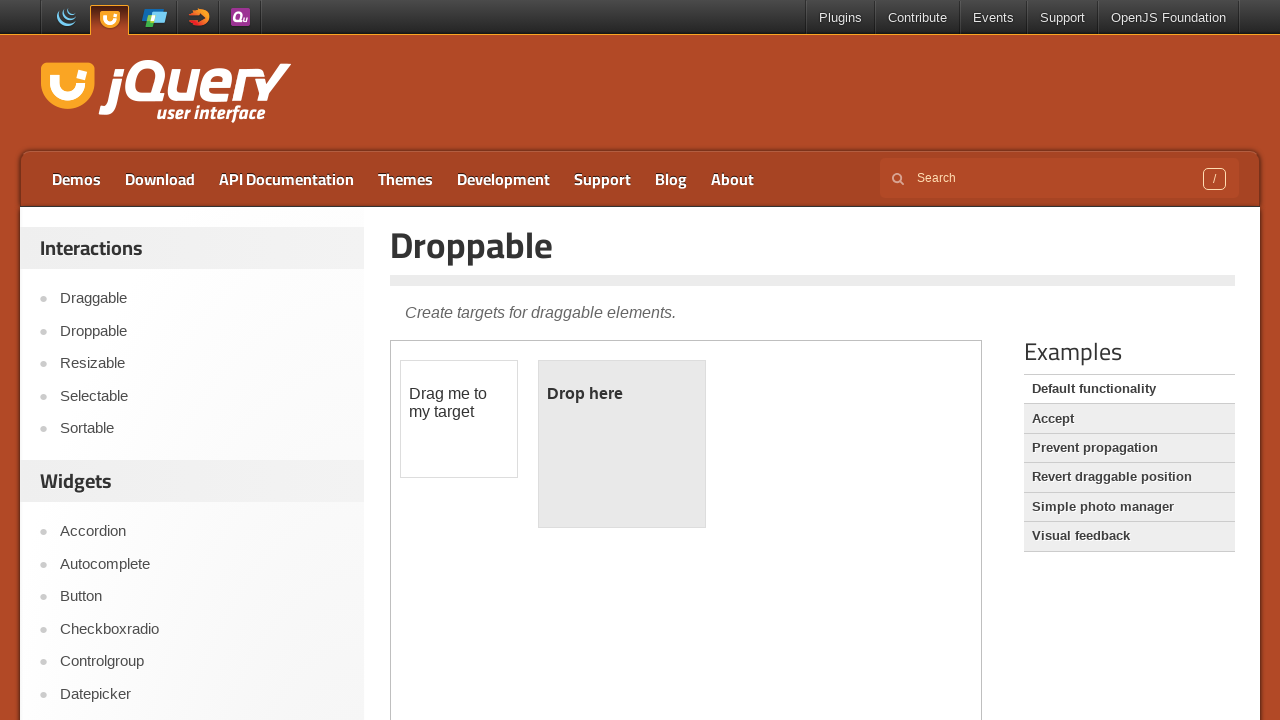

Dragged element onto target droppable area at (622, 444)
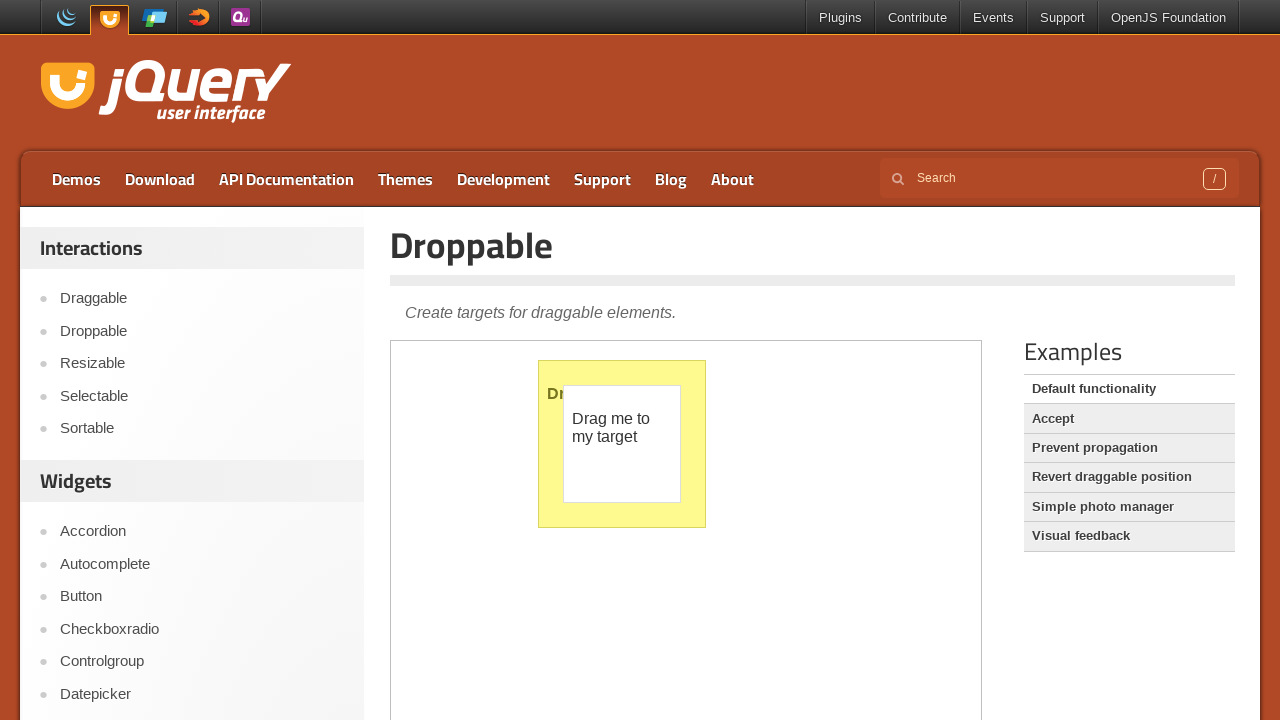

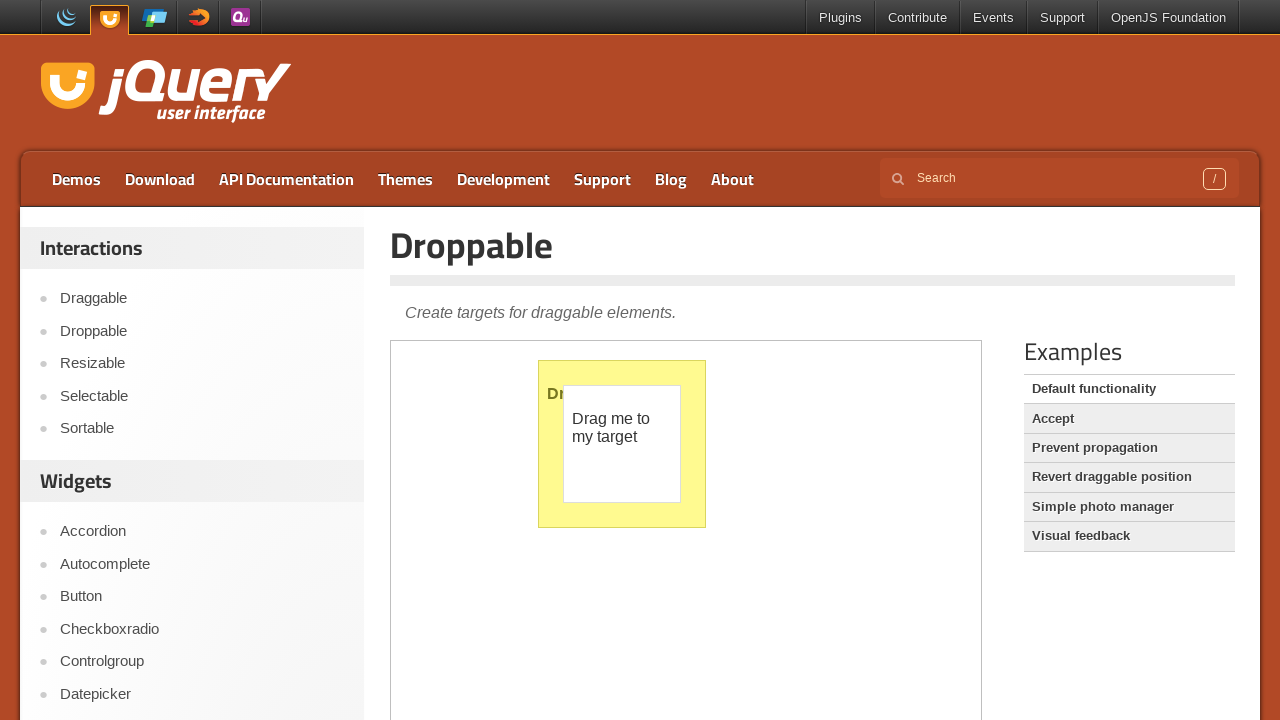